Navigates to the AJIO e-commerce website and verifies the page loads by capturing the current URL

Starting URL: https://www.ajio.com

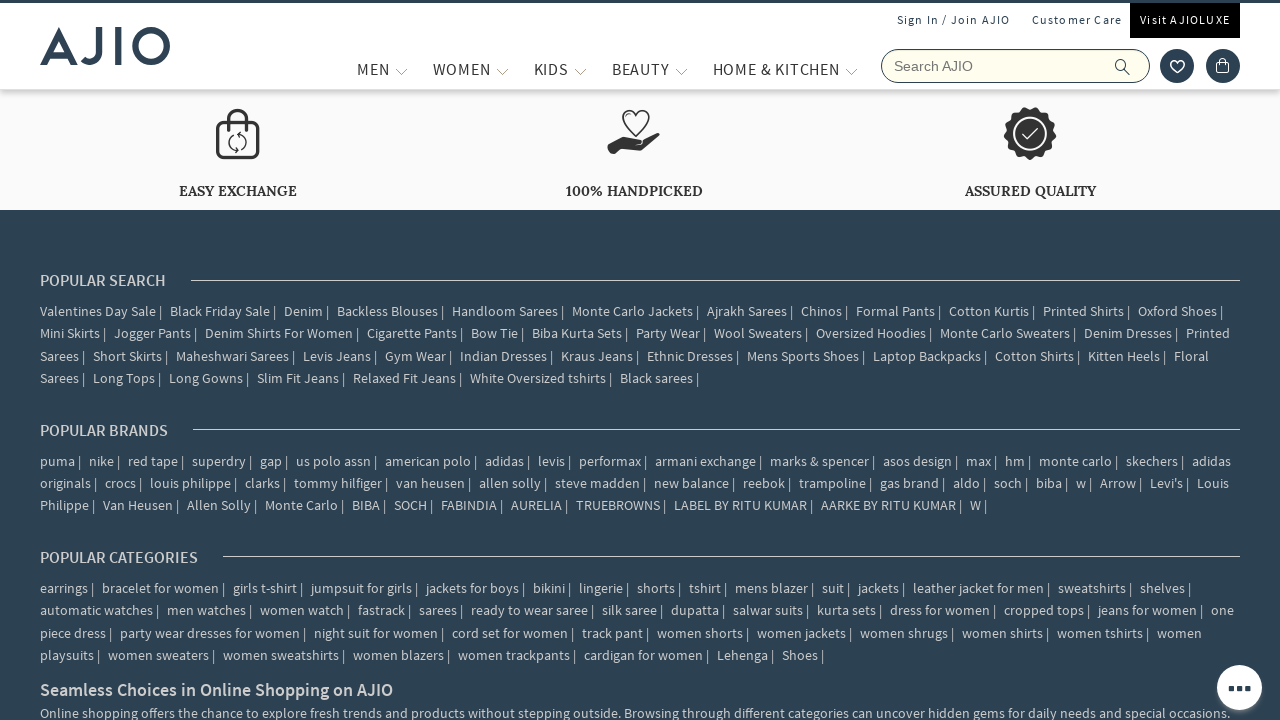

Page loaded and DOM content ready
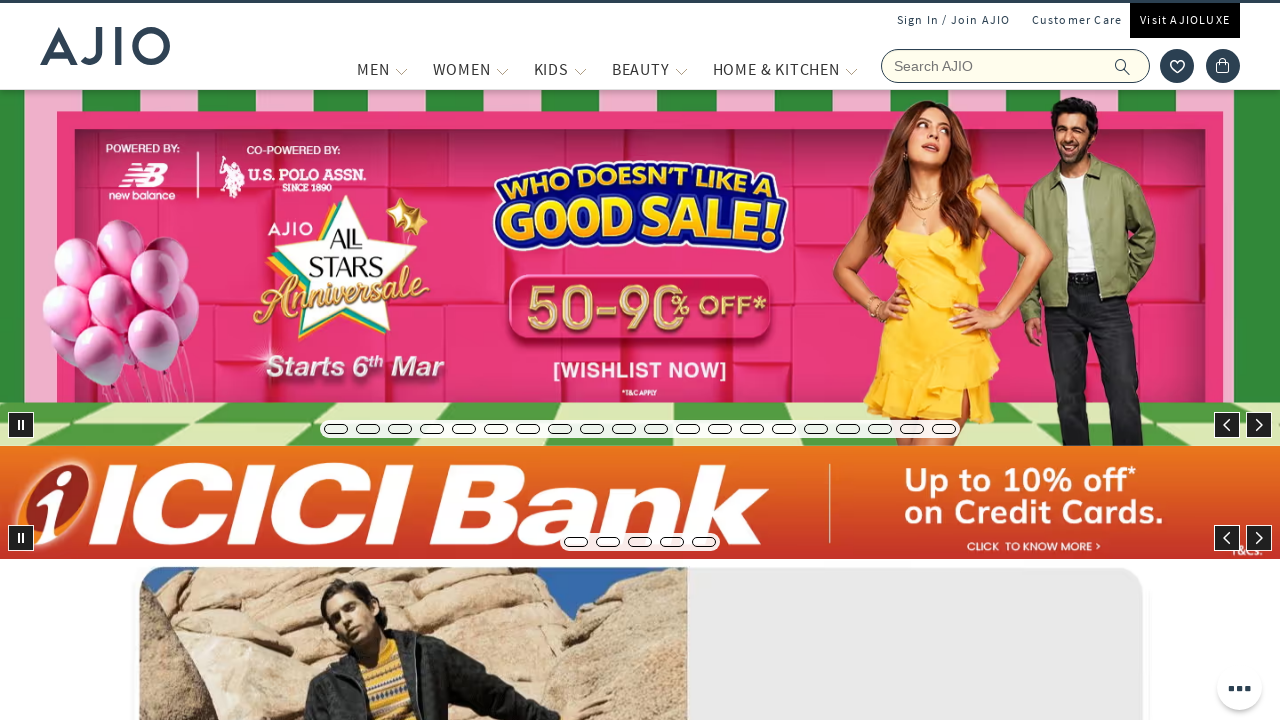

Captured current URL: https://www.ajio.com/
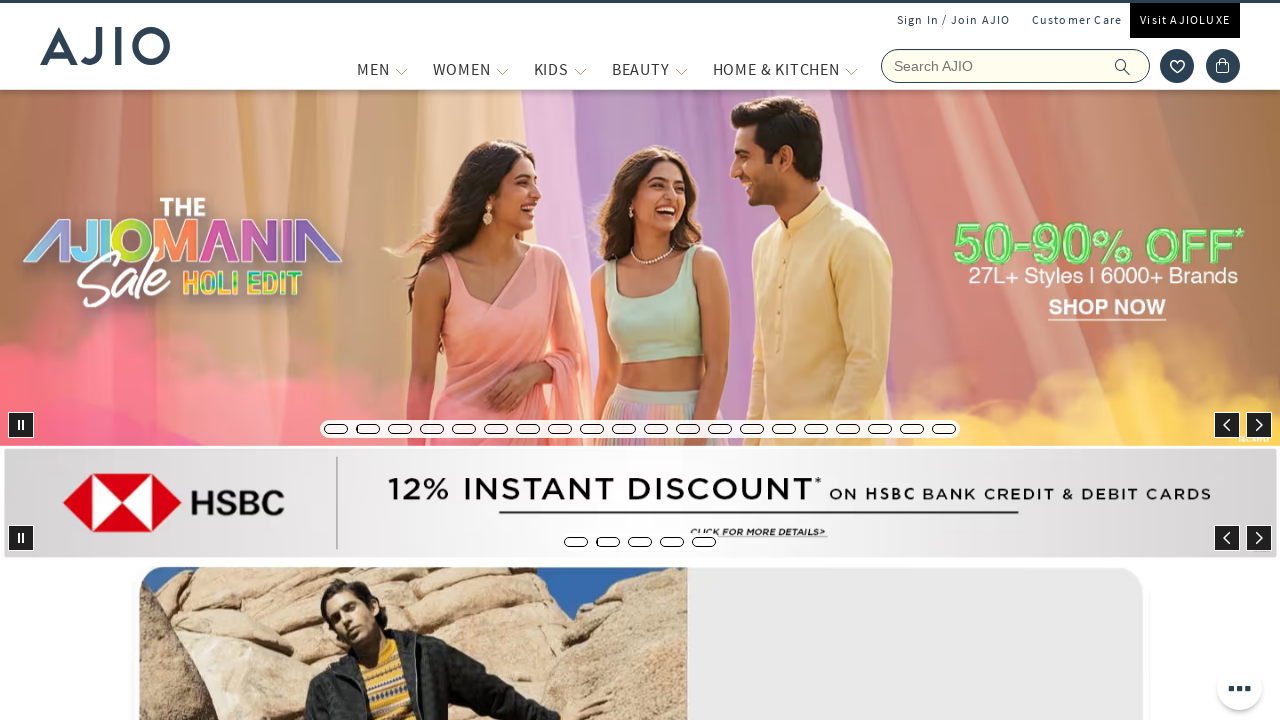

Printed current URL to console
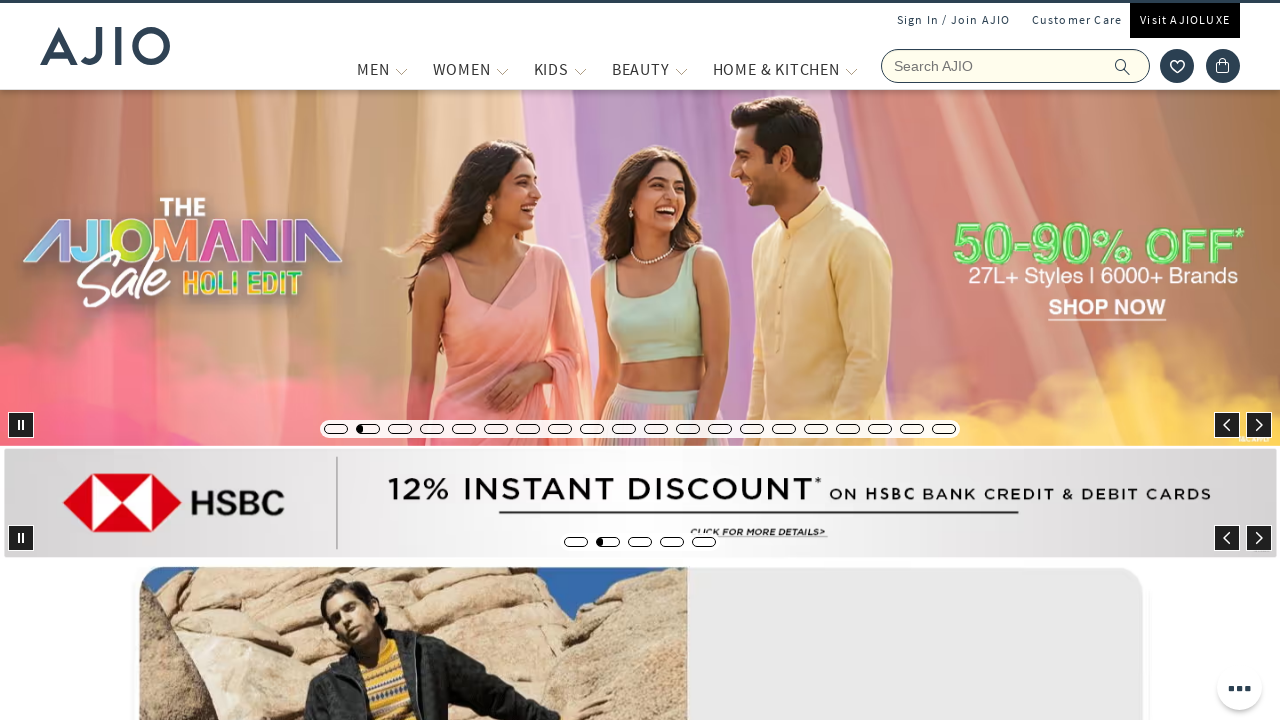

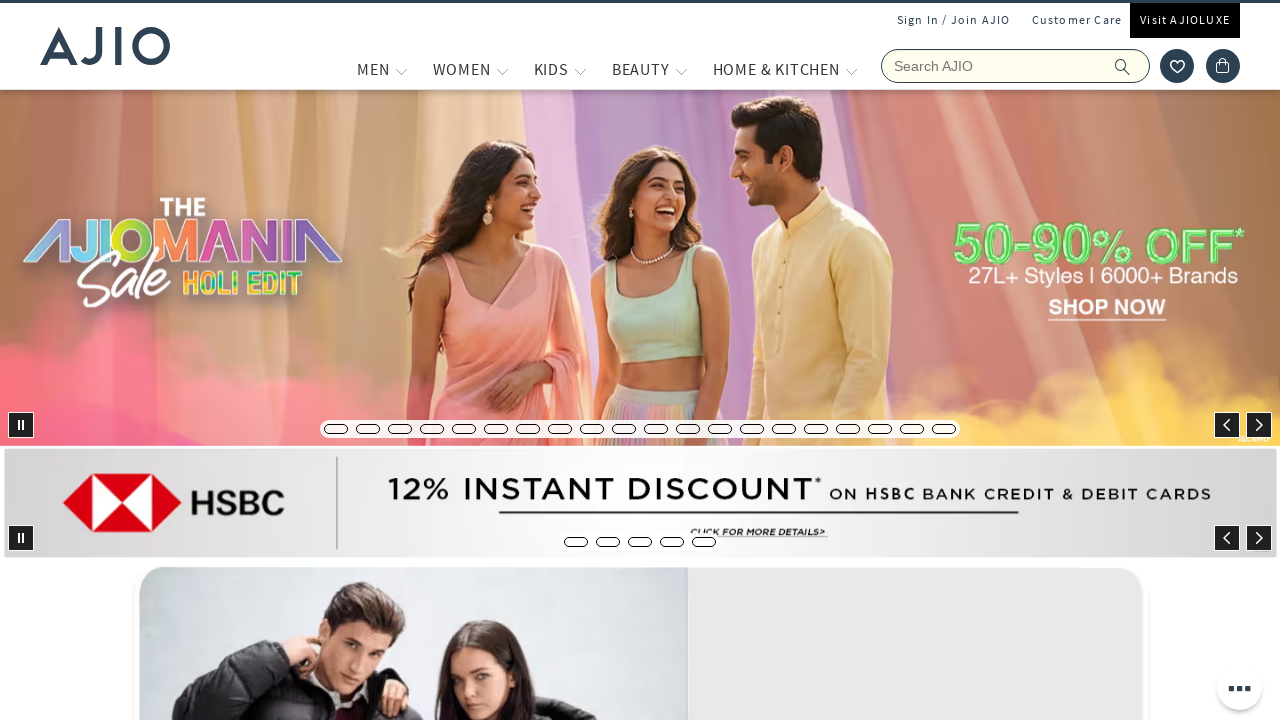